Verifies that the cart header shows zero items when the cart is empty

Starting URL: https://gabrielrowan.github.io/Finleys-Farm-Shop-FE/products.html

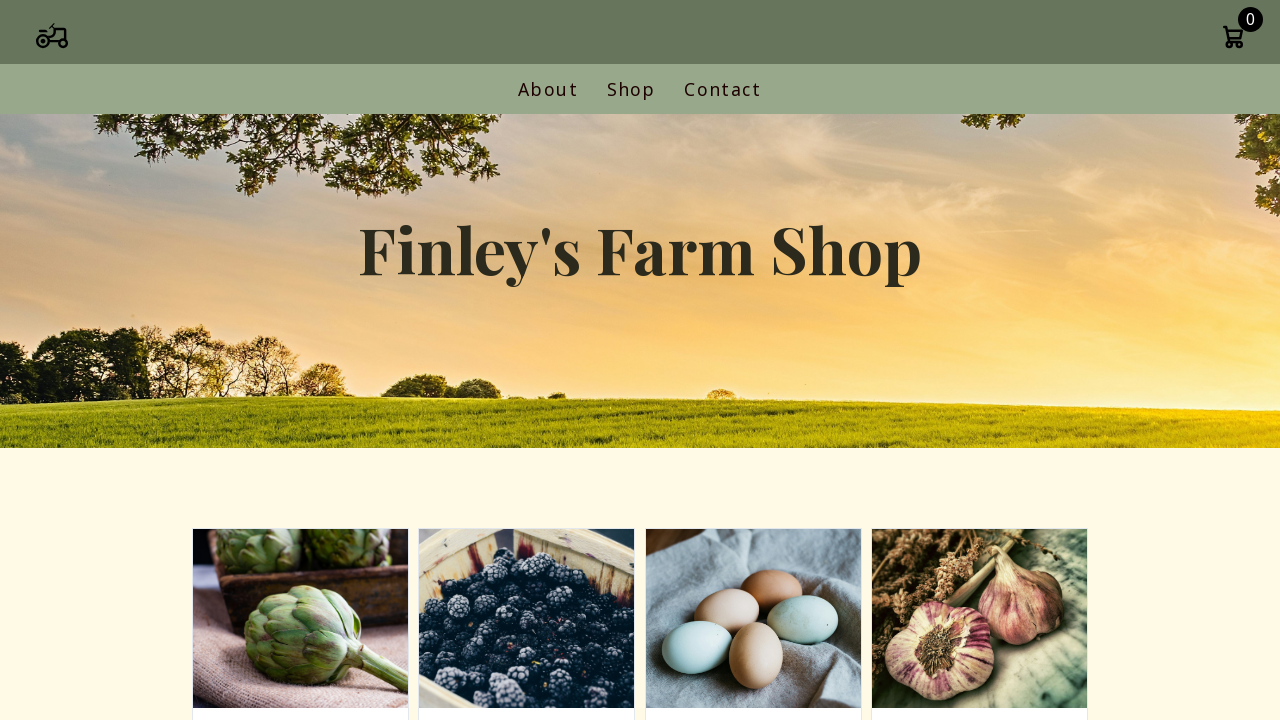

Navigated to products page
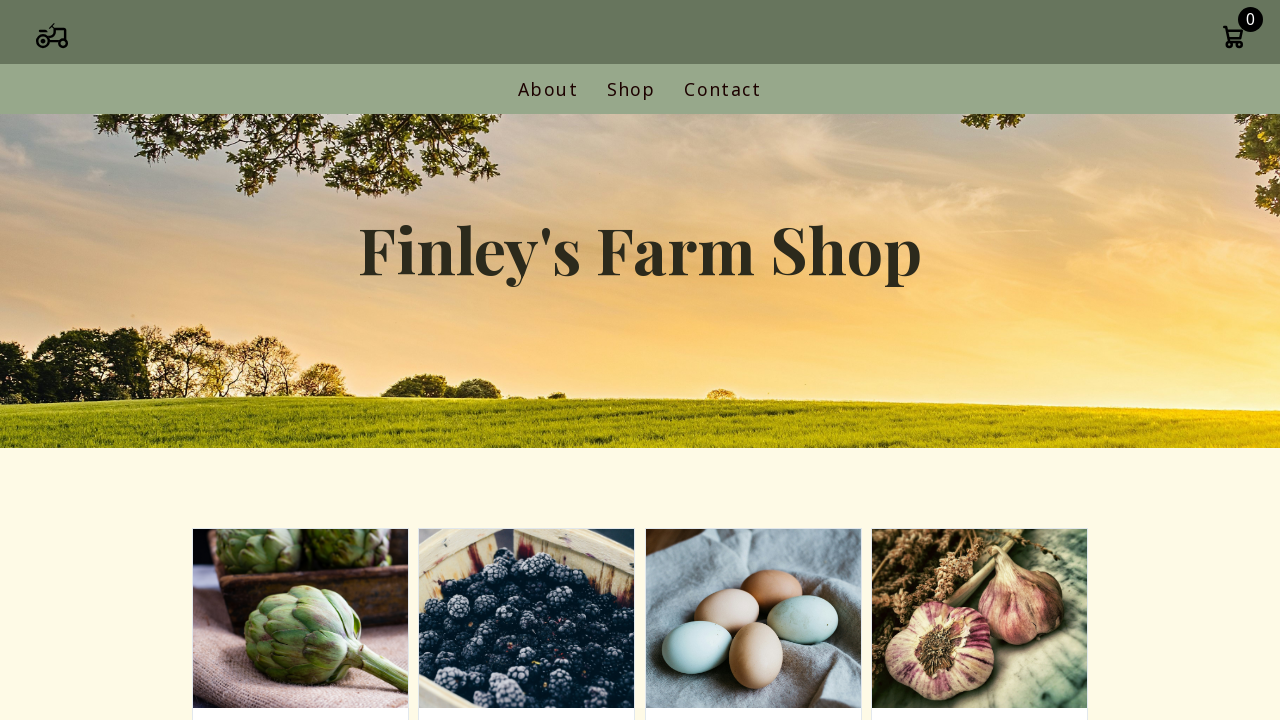

Clicked cart icon to open modal at (1233, 39) on .cart-icon-container
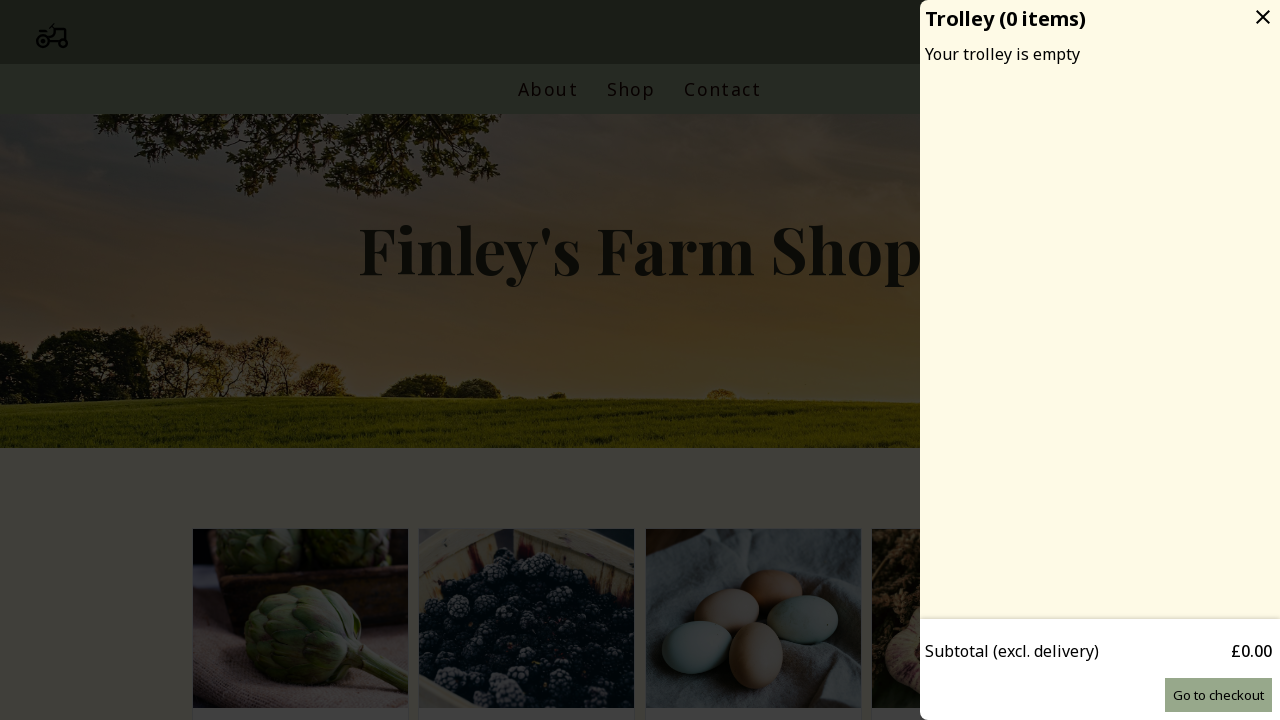

Retrieved cart header text content
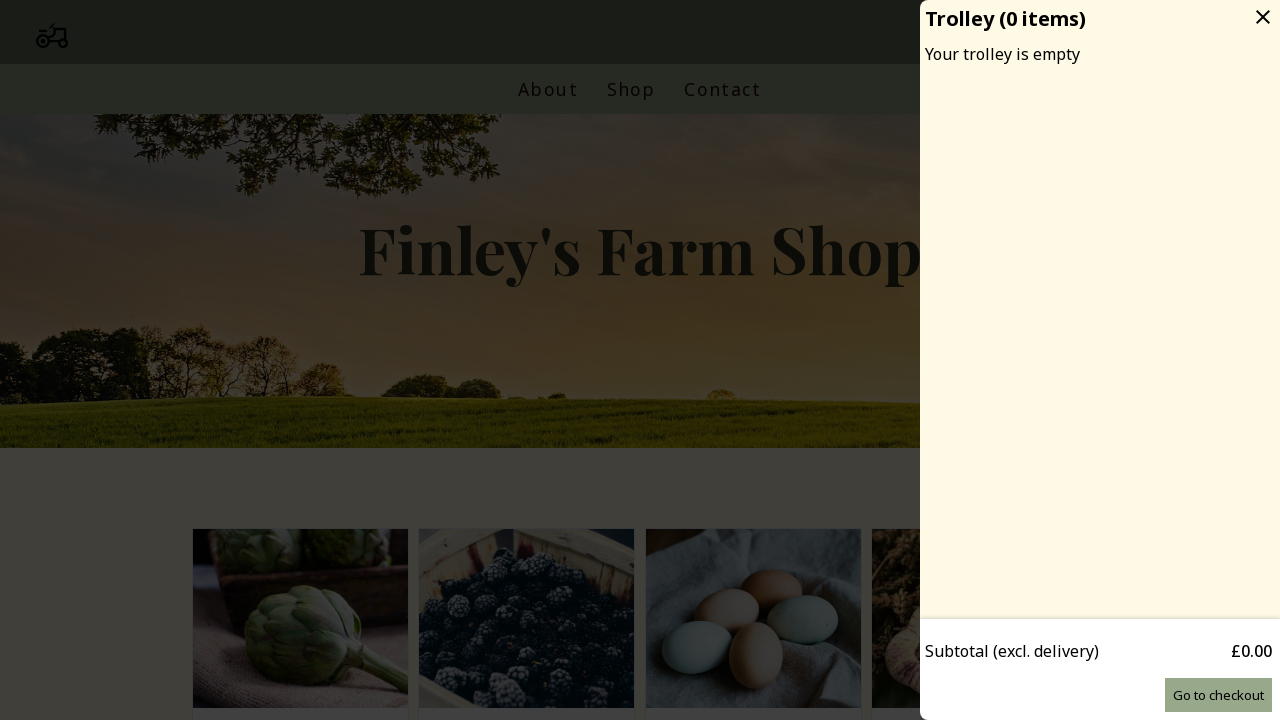

Extracted item count from cart header text
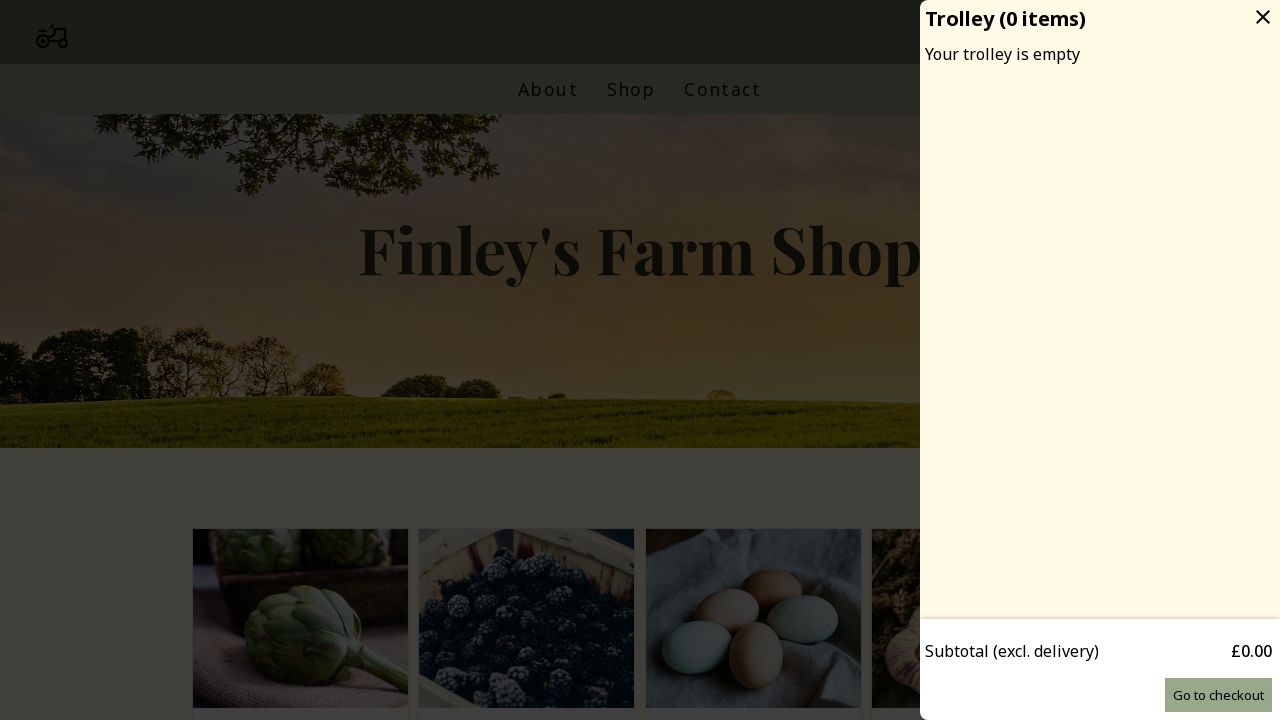

Asserted that cart item count equals zero
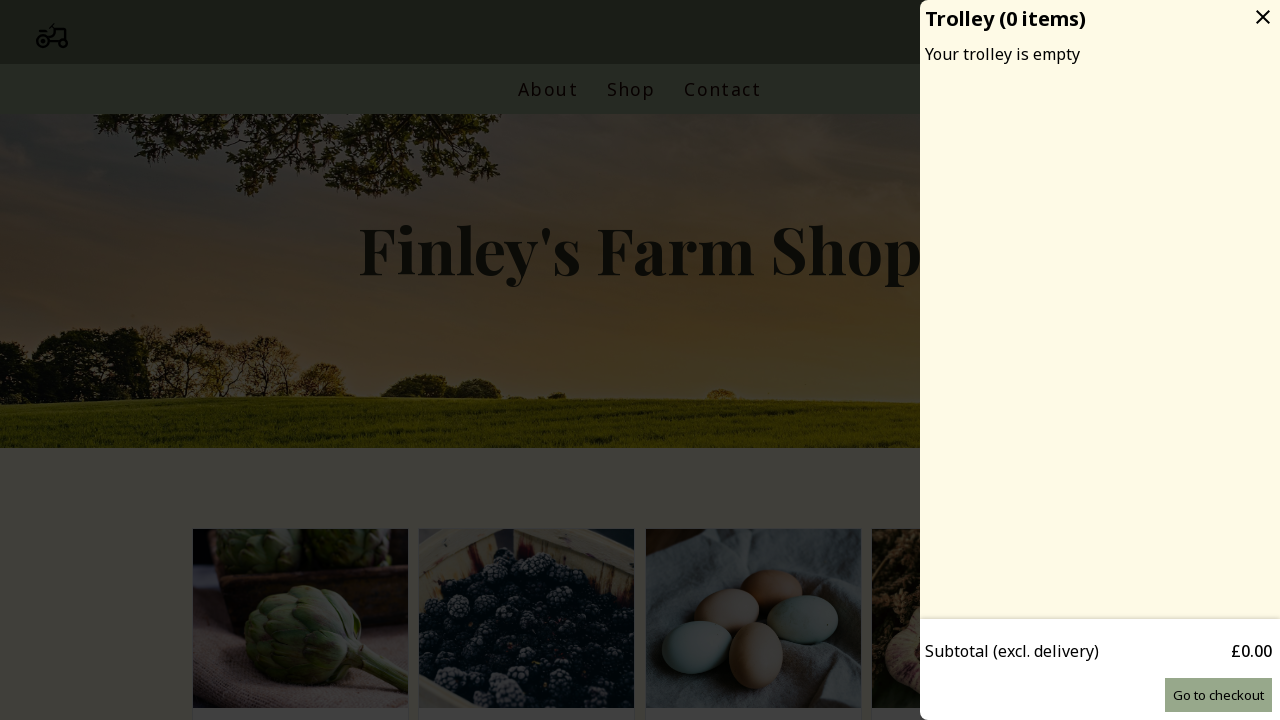

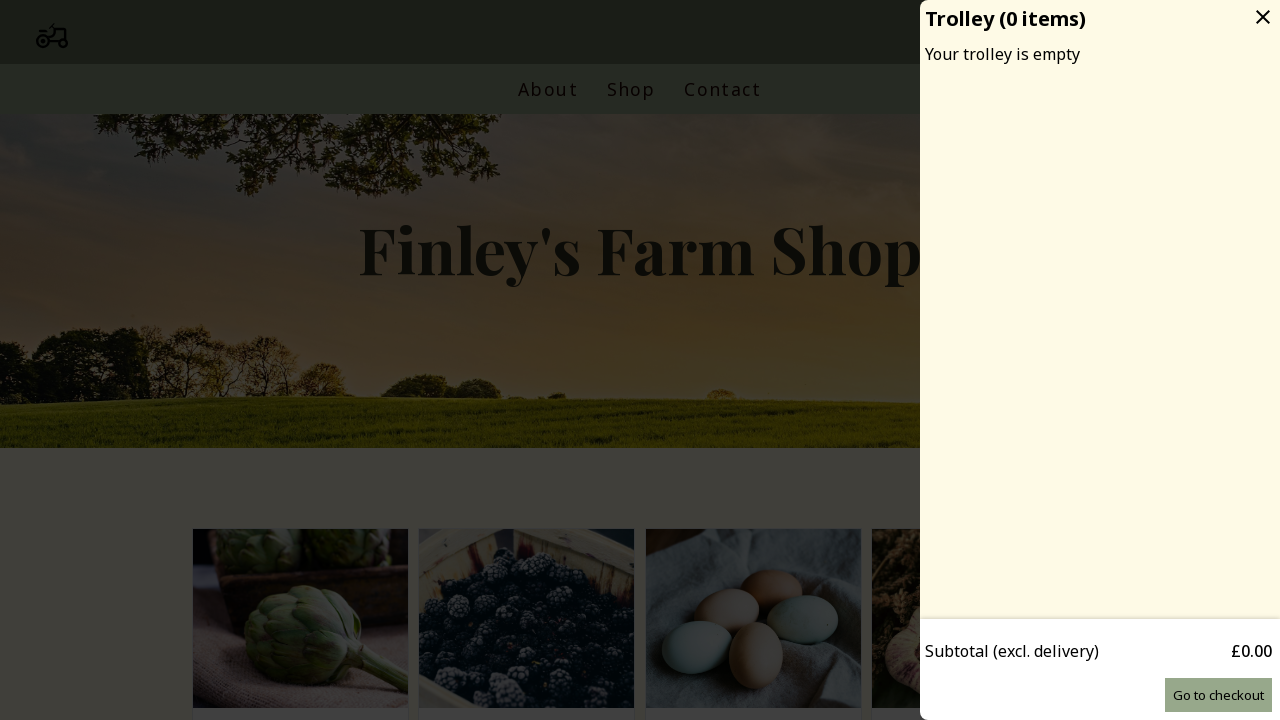